Tests window handling functionality by clicking a link that opens a new window/tab, switching to the new window to verify its content, and then switching back to the original window to verify the original page is still accessible.

Starting URL: https://the-internet.herokuapp.com/windows

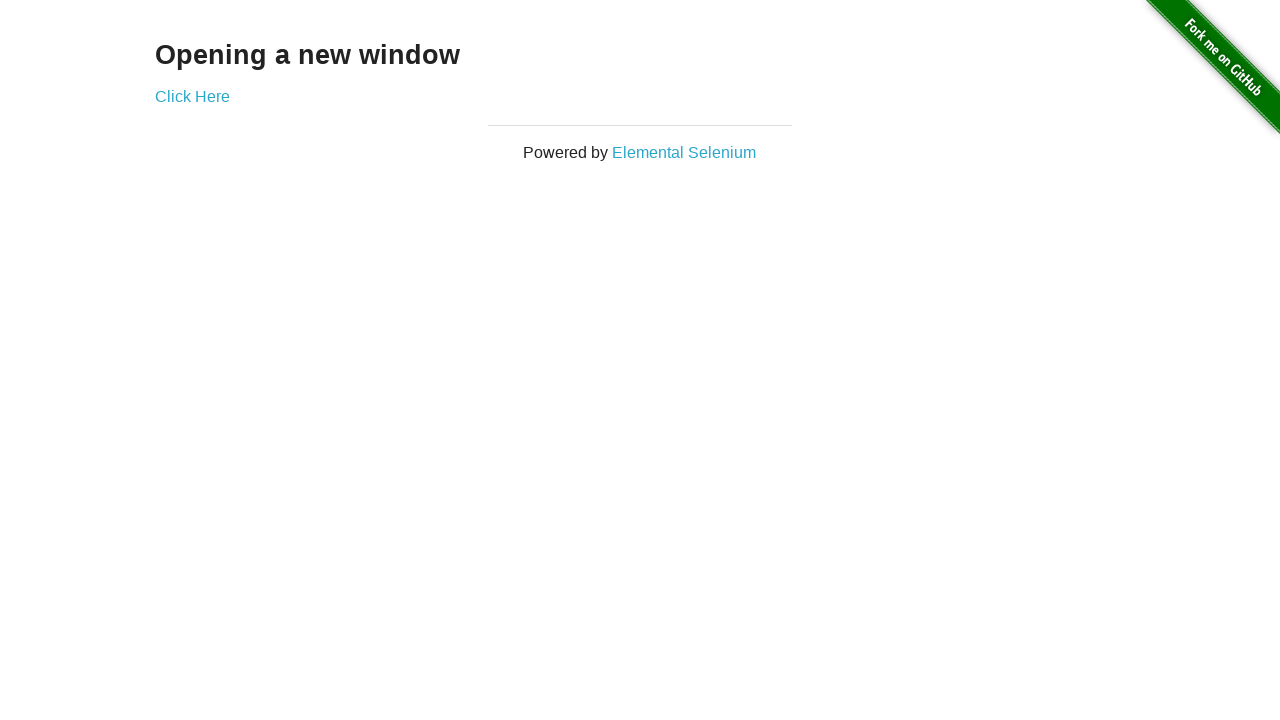

Verified page heading text is 'Opening a new window'
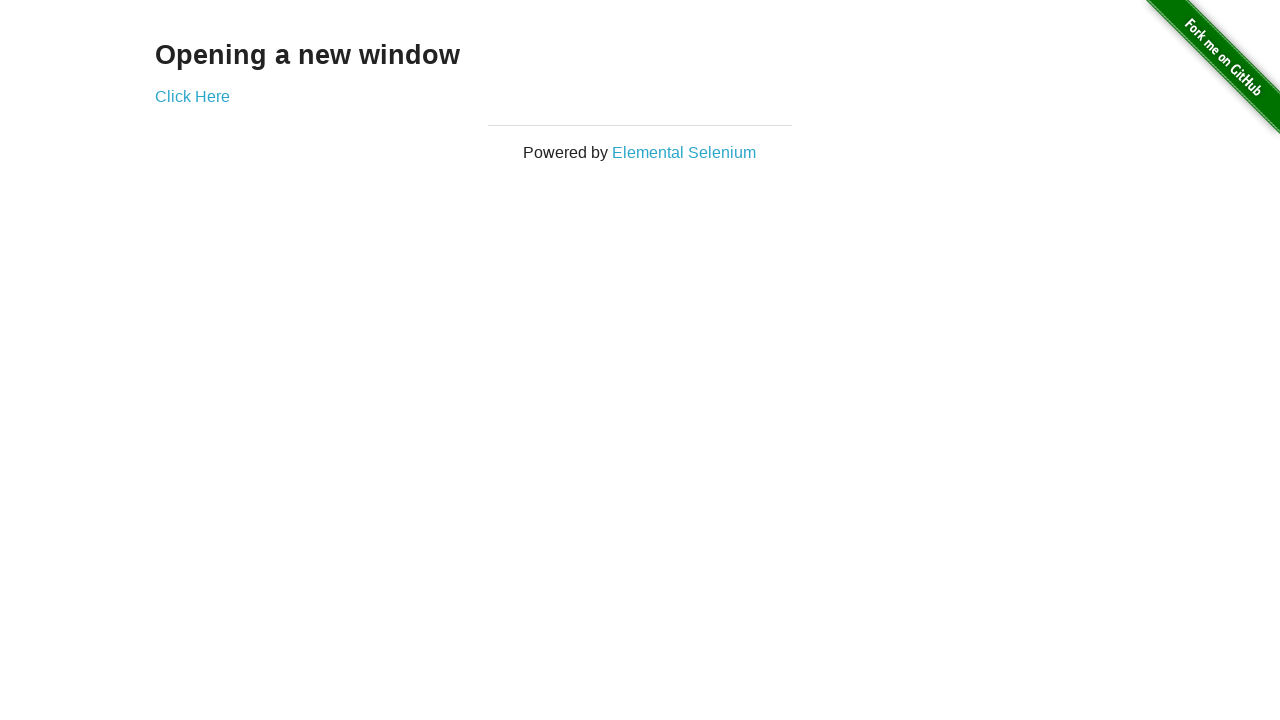

Verified page title is 'The Internet'
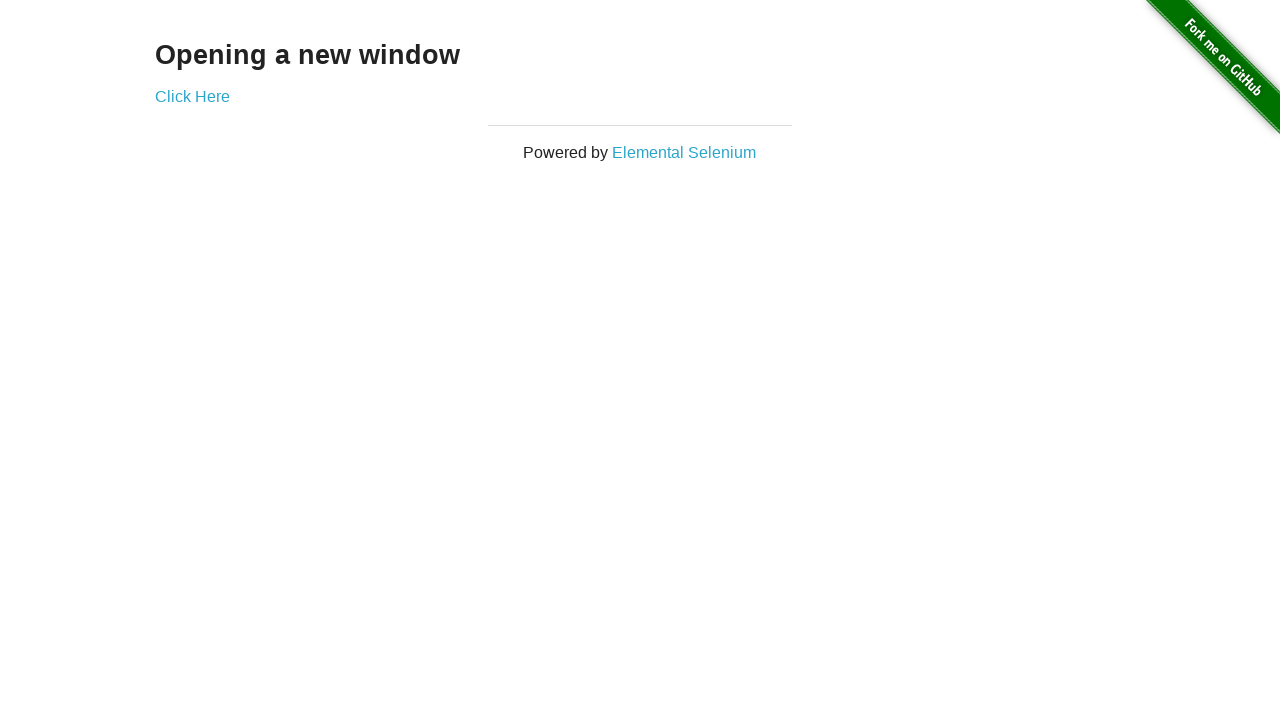

Clicked 'Click Here' link to open new window at (192, 96) on text=Click Here
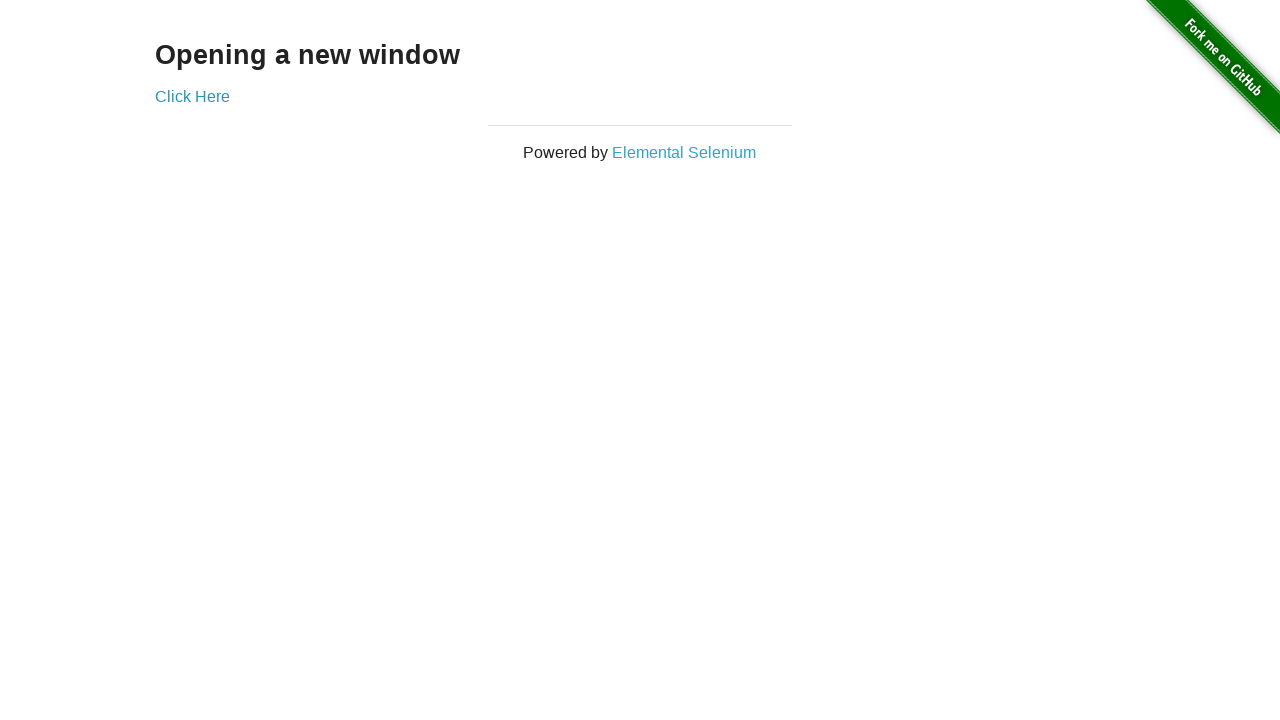

Captured reference to newly opened window/tab
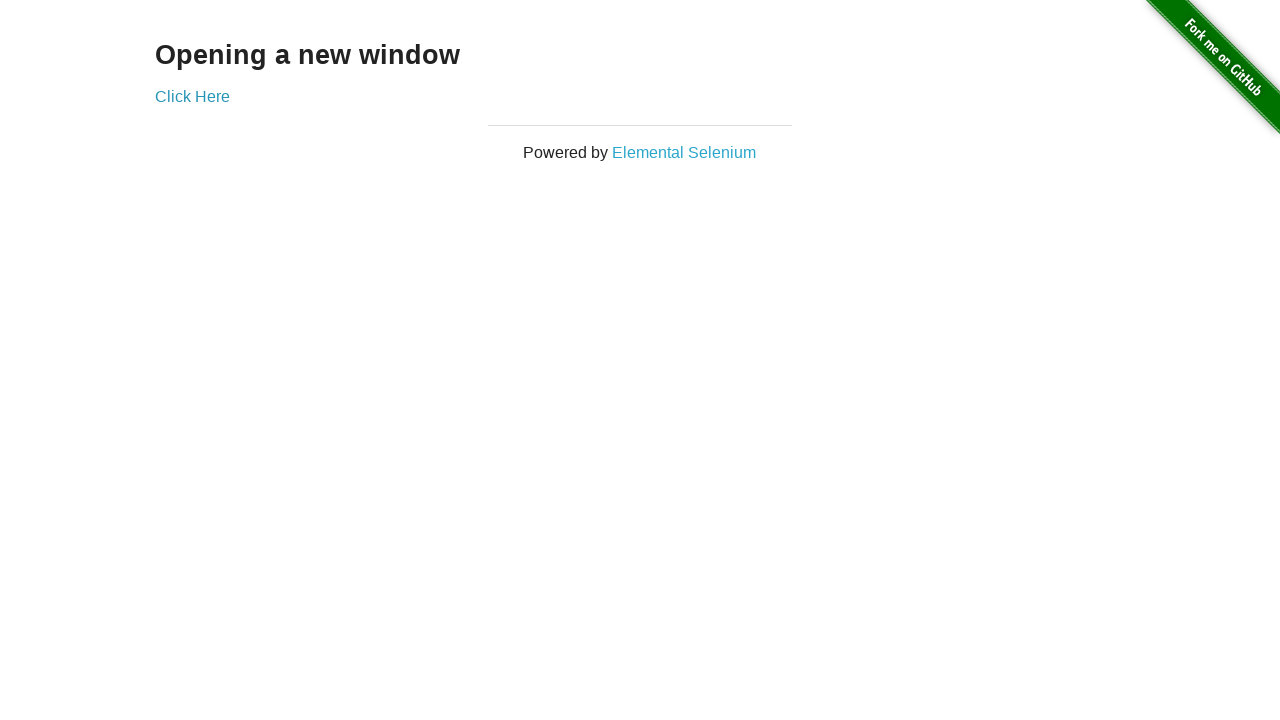

New window page fully loaded
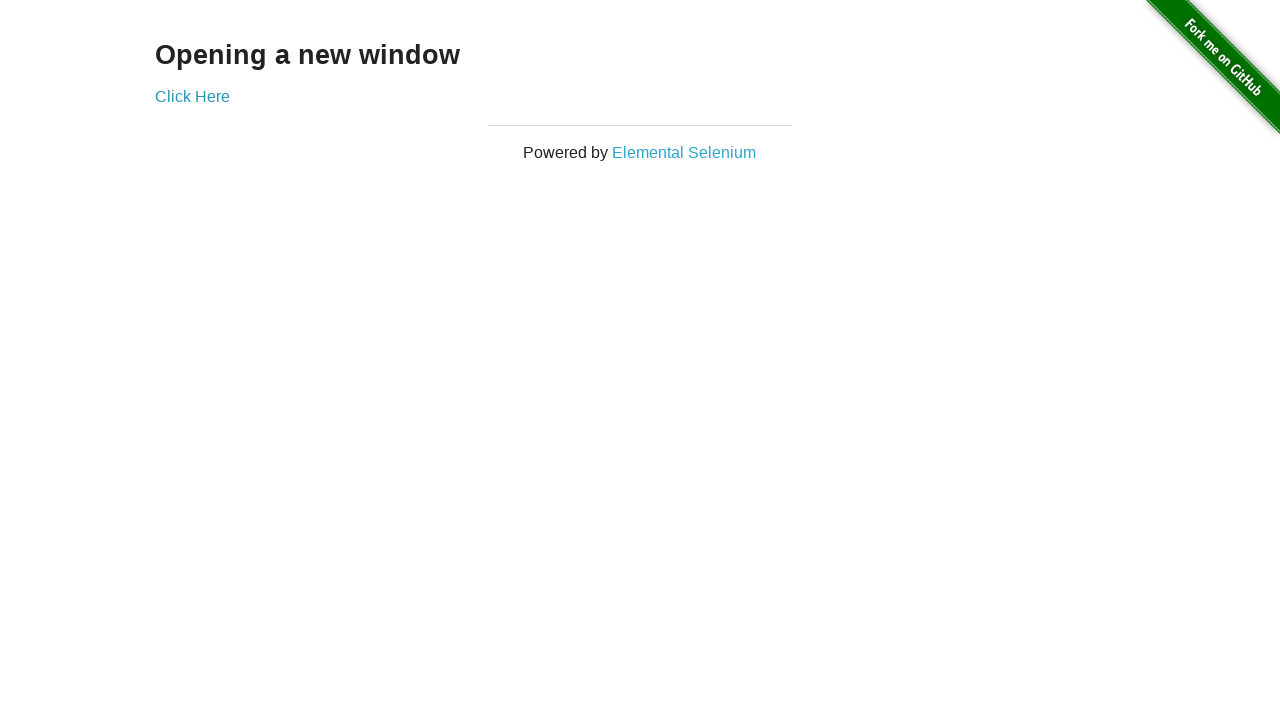

Verified new window page title is 'New Window'
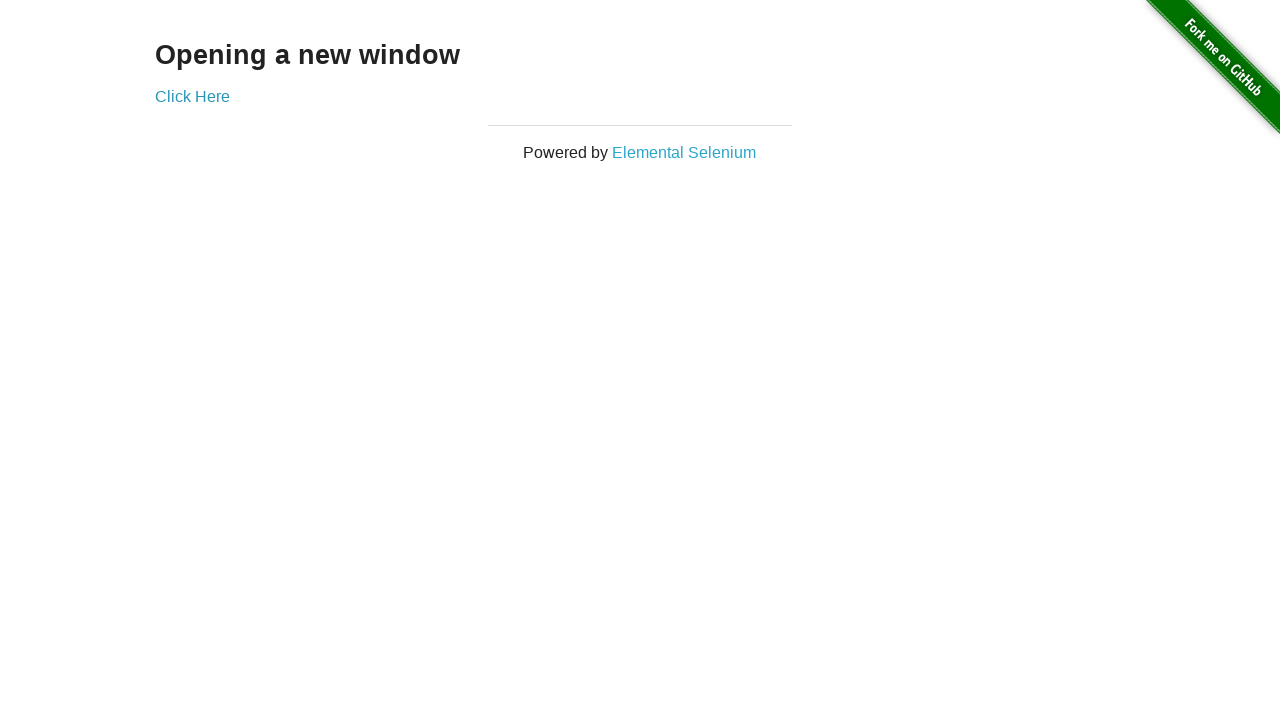

Verified new window page heading text is 'New Window'
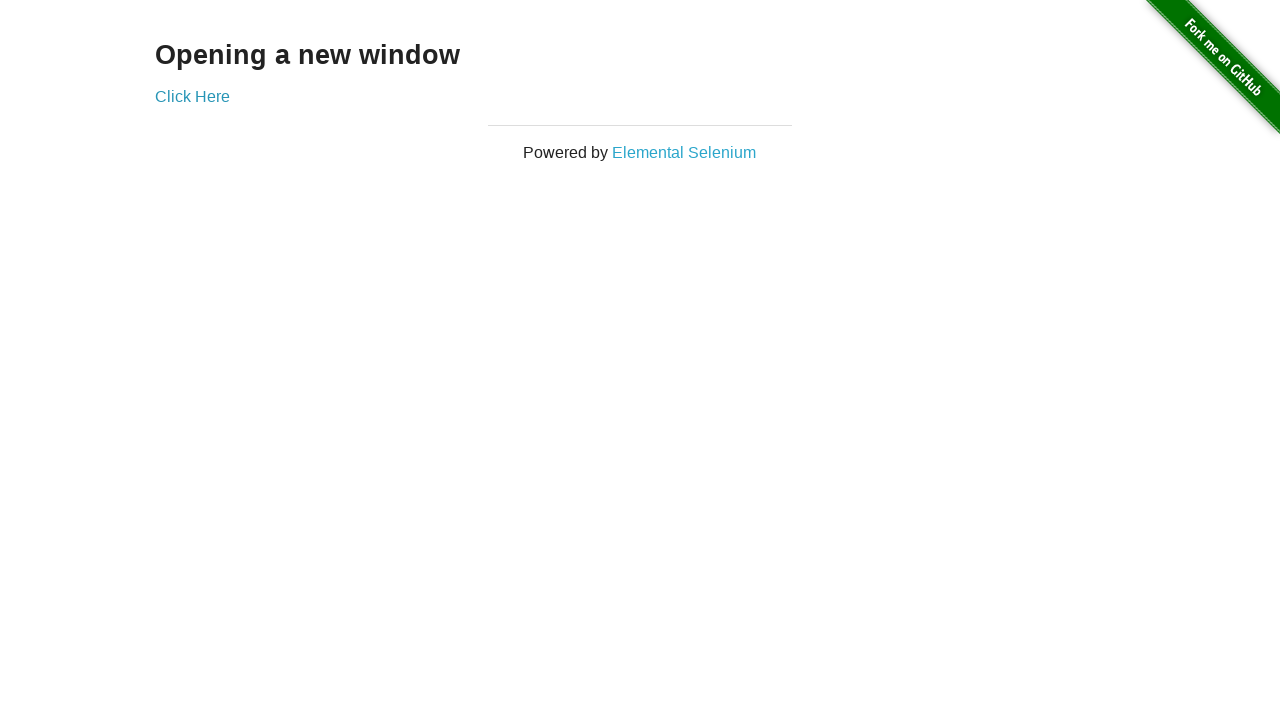

Switched back to original window/tab
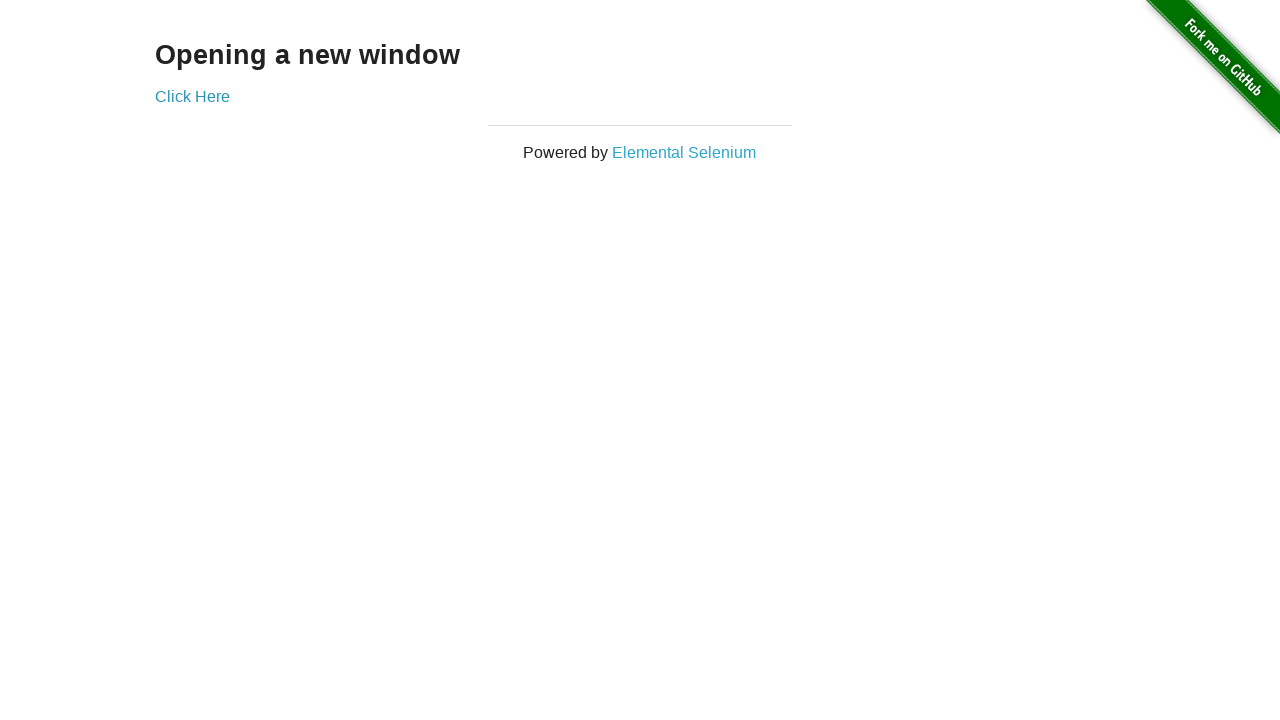

Verified original window page title is still 'The Internet'
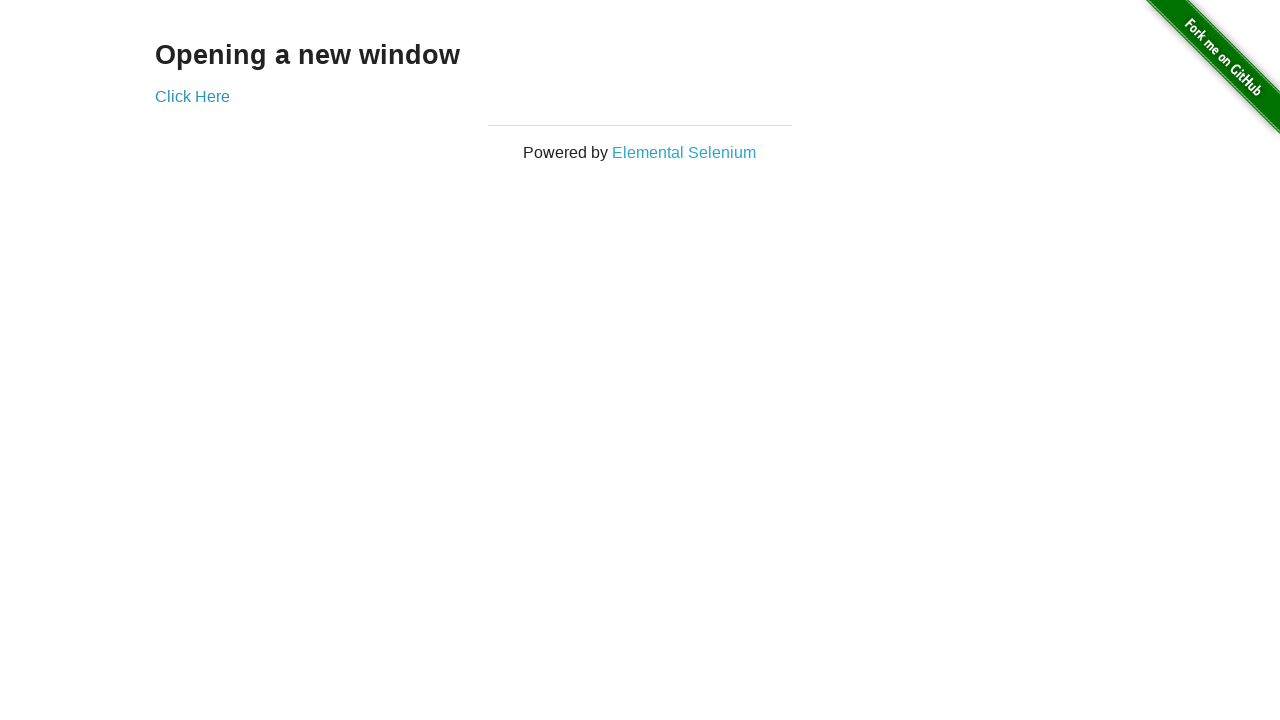

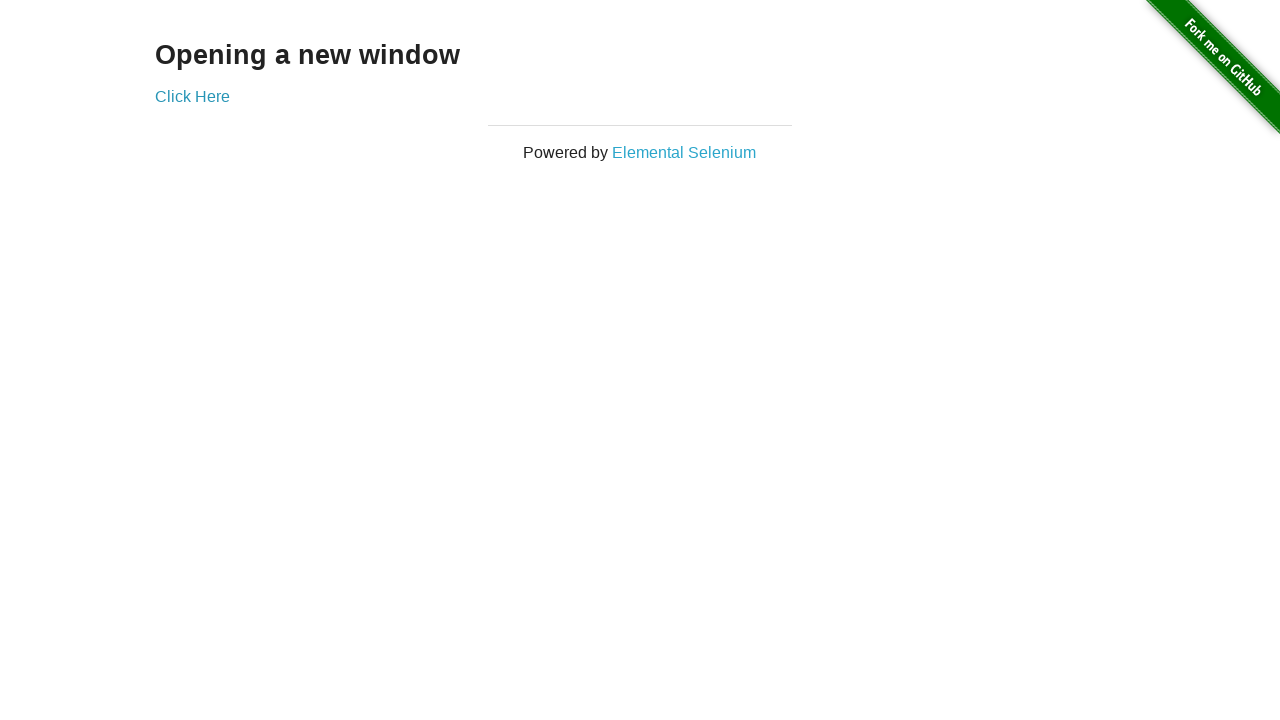